Tests the calculator by performing a division operation (4000 ÷ 200) and verifying the result equals 20

Starting URL: https://www.calculator.net/

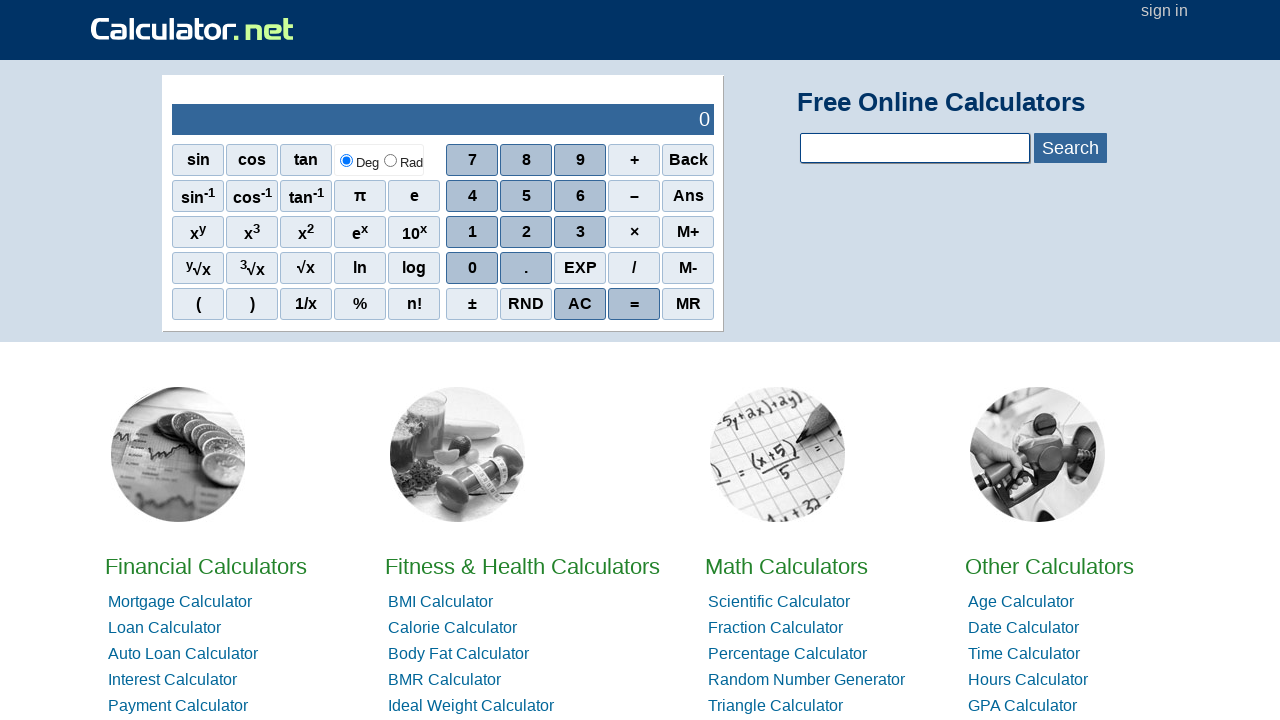

Clicked number 4 at (472, 196) on xpath=//span[contains(text(),'4')]
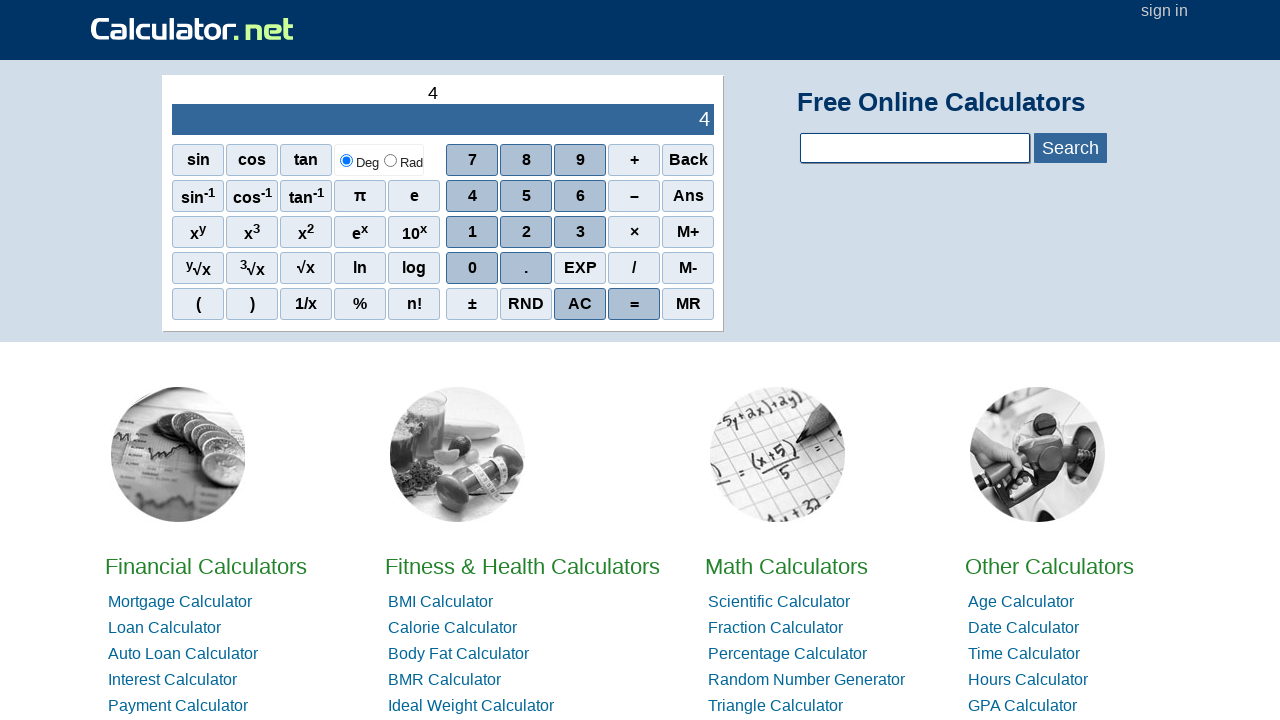

Clicked 0 (first time) at (472, 268) on xpath=//tbody/tr[2]/td[2]/div[1]/div[4]/span[1]
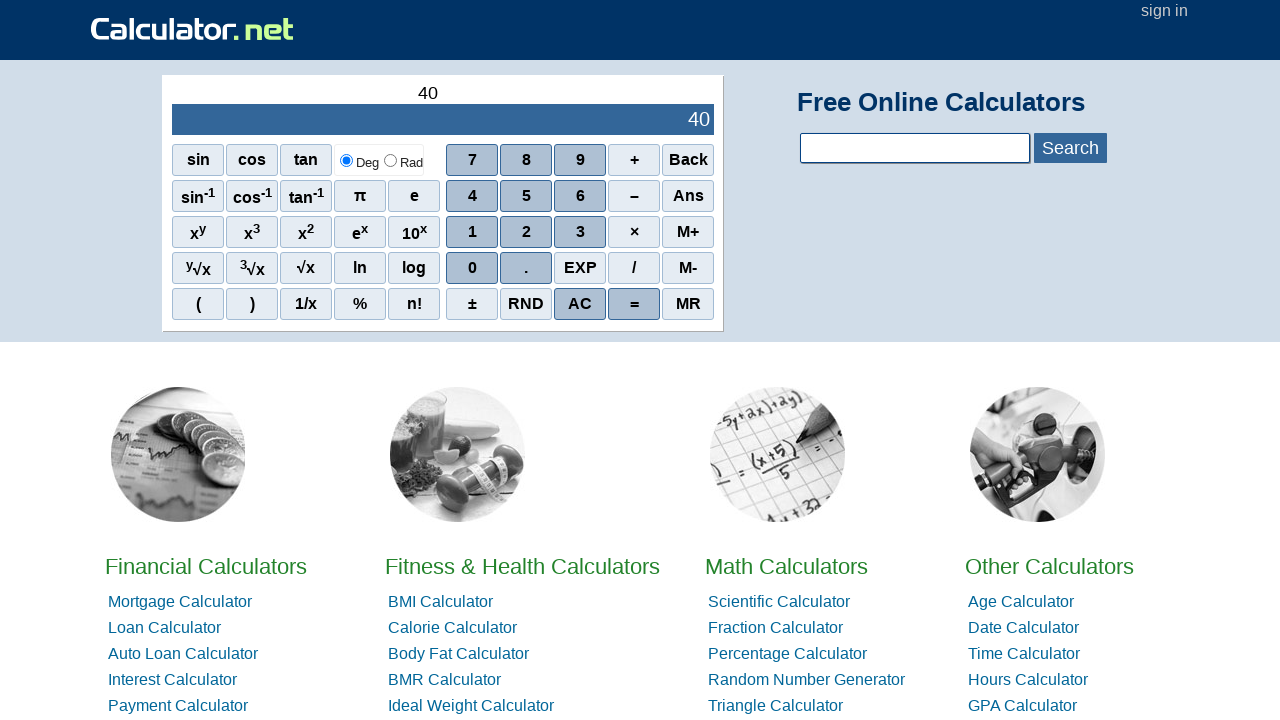

Clicked 0 (second time) at (472, 268) on xpath=//tbody/tr[2]/td[2]/div[1]/div[4]/span[1]
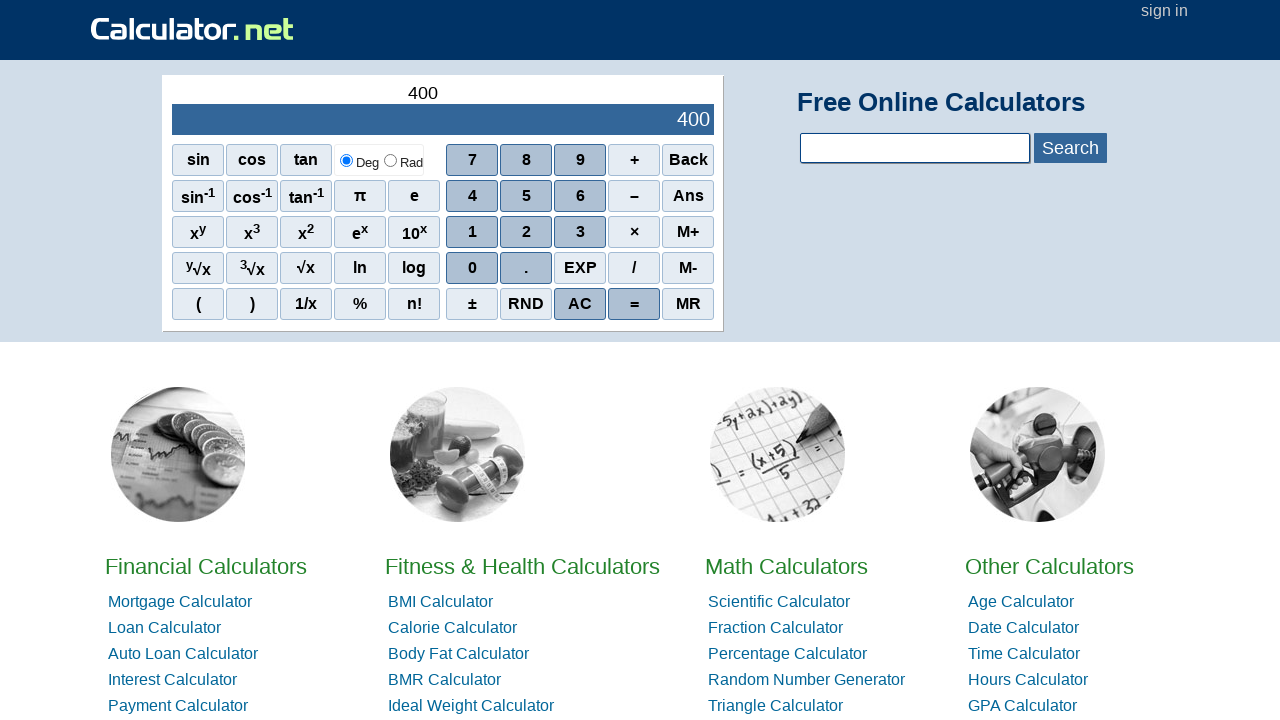

Clicked 0 (third time) - display now shows 4000 at (472, 268) on xpath=//tbody/tr[2]/td[2]/div[1]/div[4]/span[1]
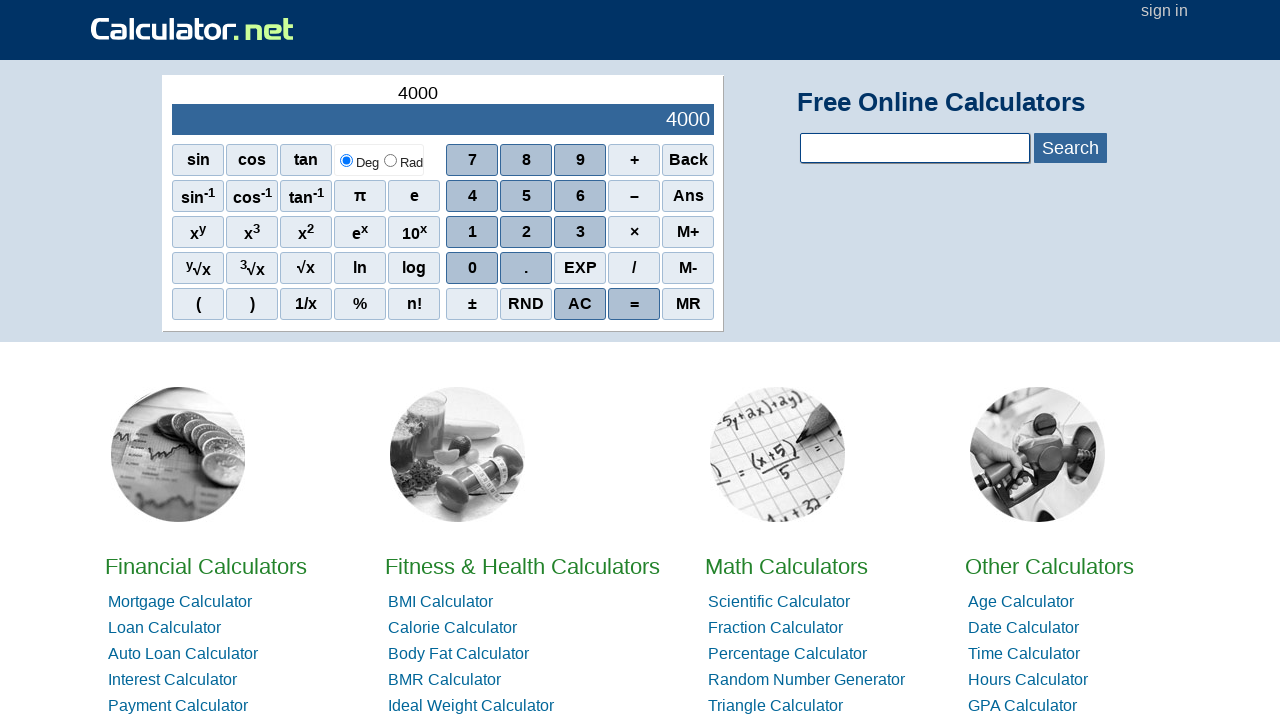

Clicked division operator at (634, 268) on xpath=//tbody/tr[2]/td[2]/div[1]/div[4]/span[4]
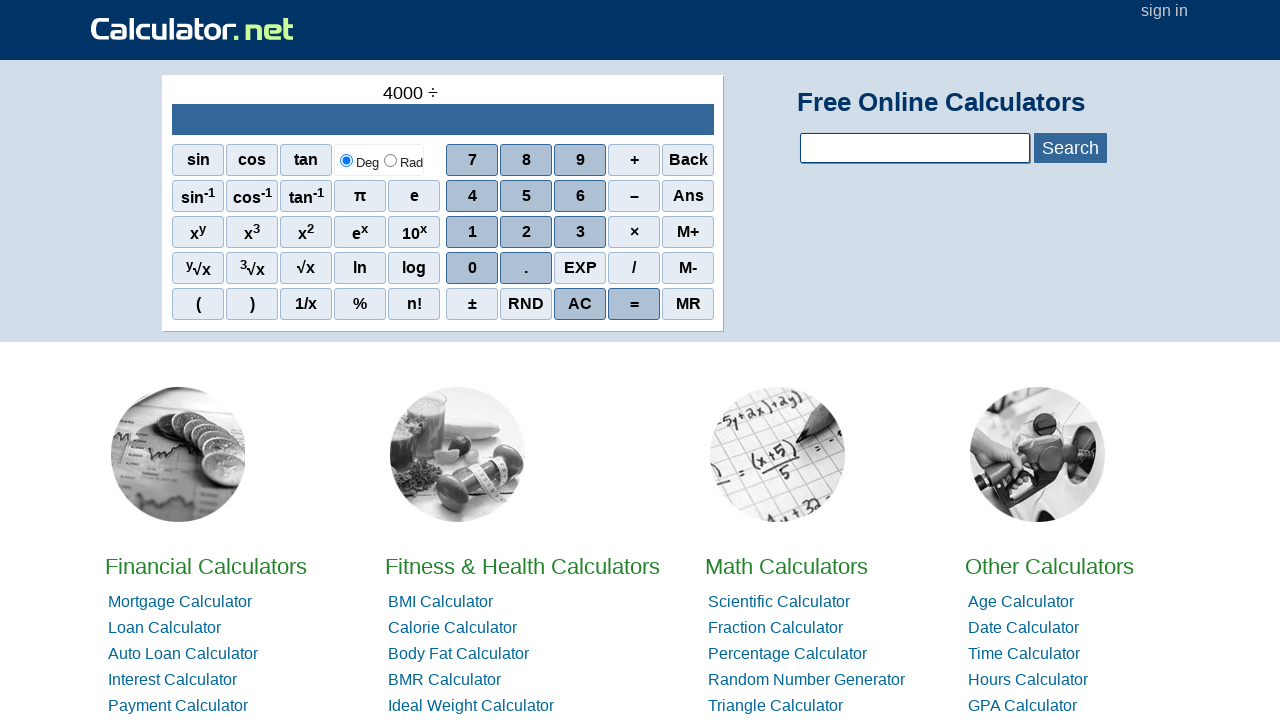

Clicked number 2 at (526, 232) on xpath=//span[contains(text(),'2')]
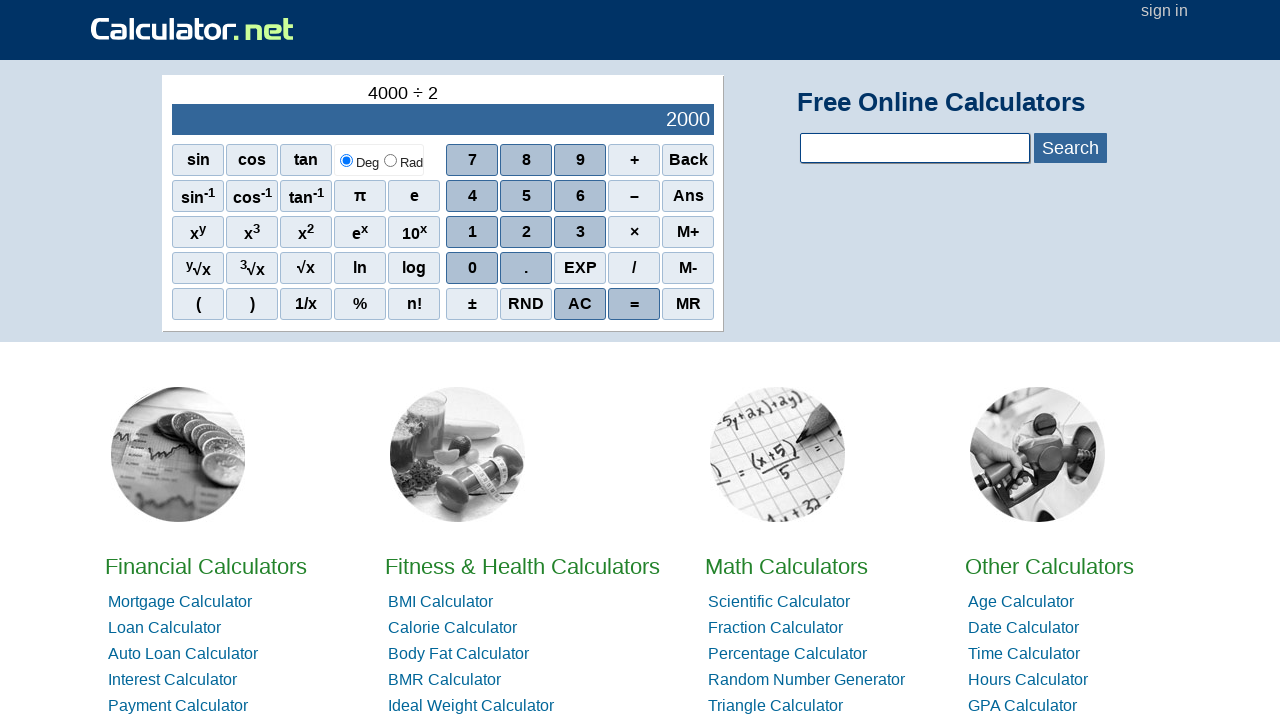

Clicked 0 (first time for 200) at (472, 268) on xpath=//tbody/tr[2]/td[2]/div[1]/div[4]/span[1]
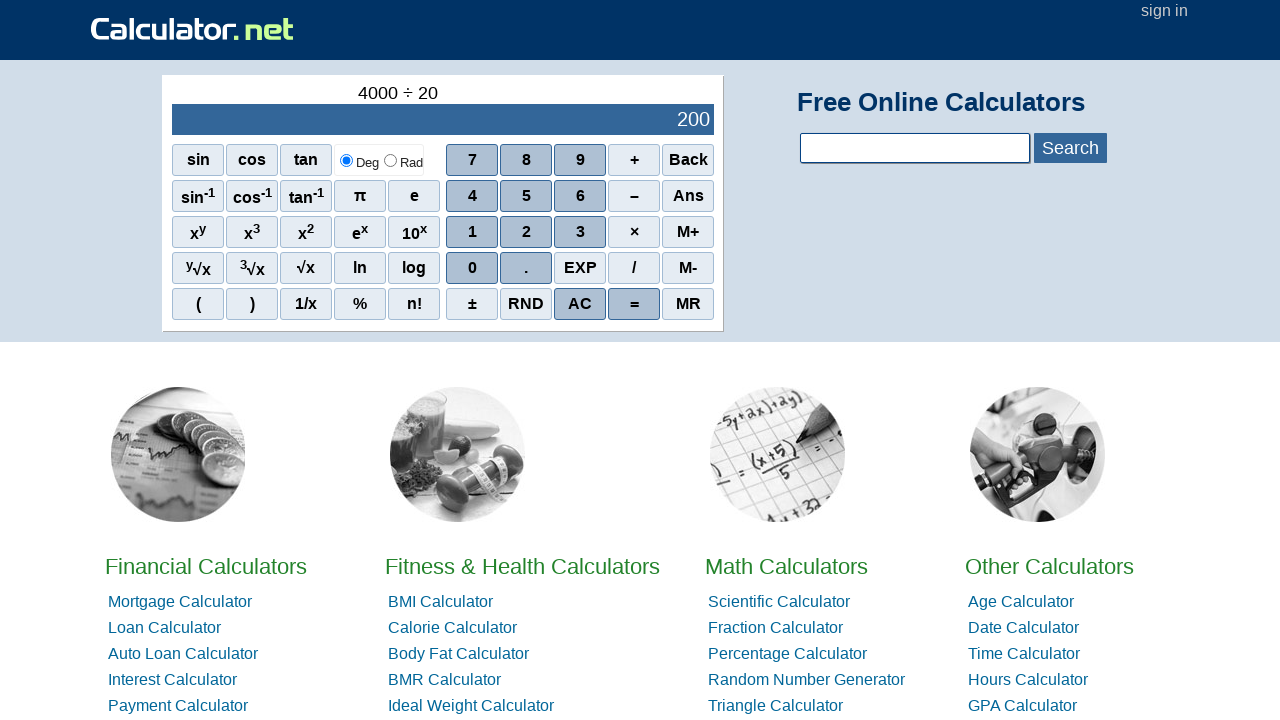

Clicked 0 (second time) - display now shows 200 at (472, 268) on xpath=//tbody/tr[2]/td[2]/div[1]/div[4]/span[1]
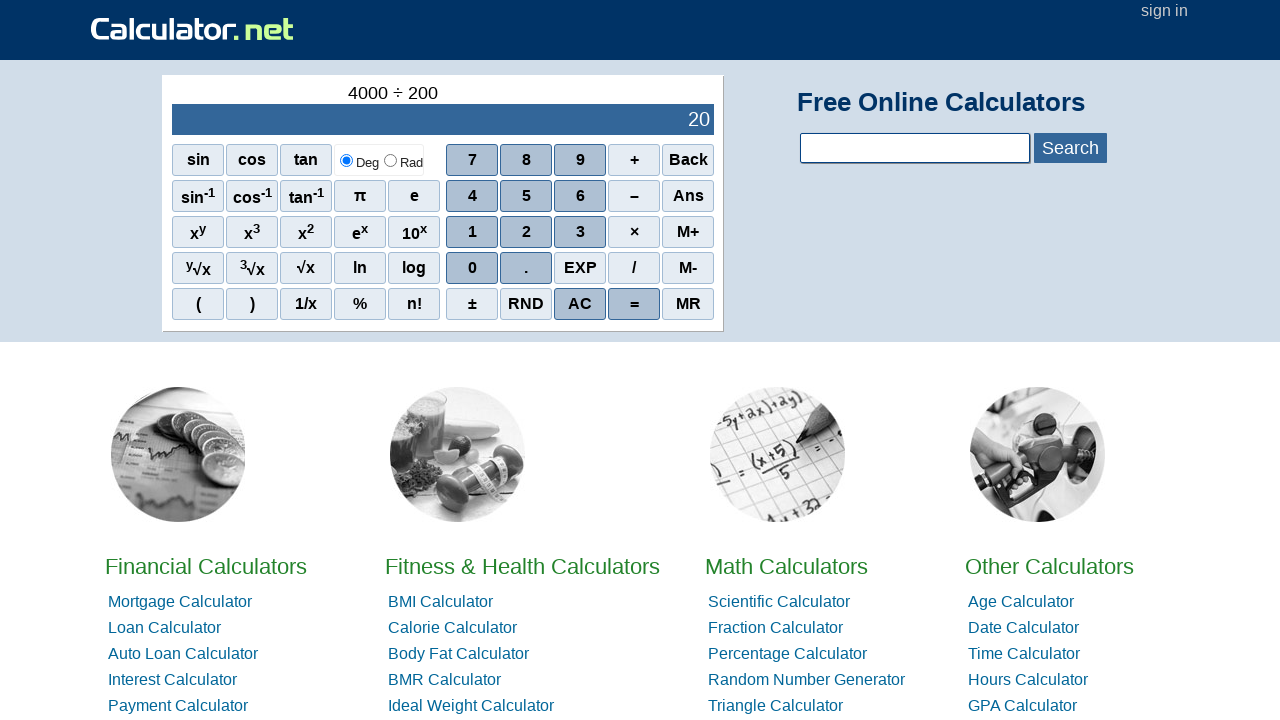

Located result display element
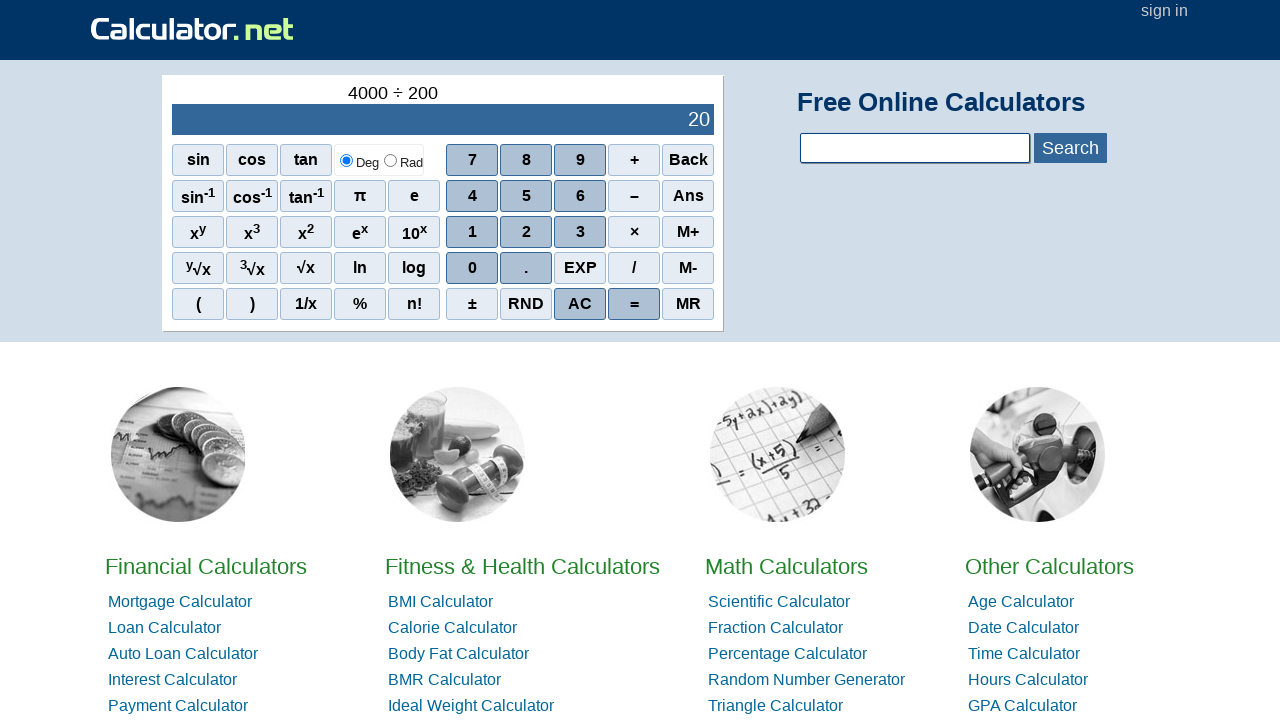

Retrieved result text: '20'
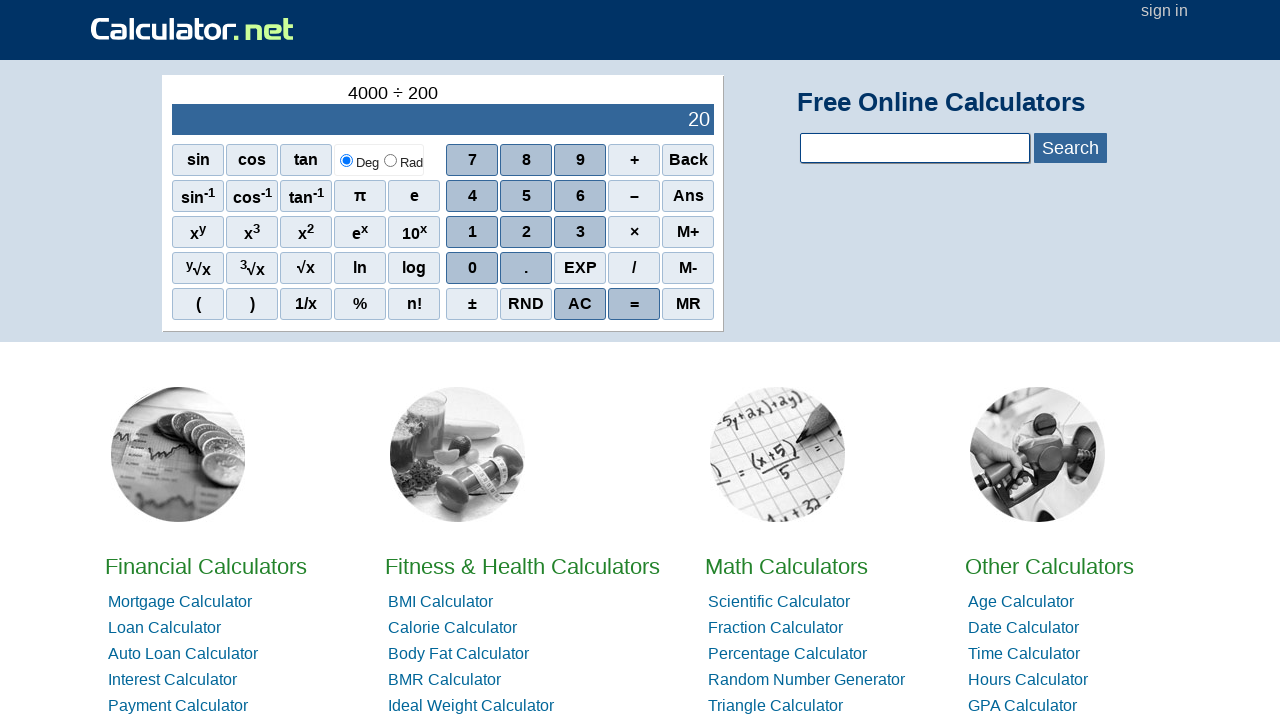

Verified division result equals 20 (4000 ÷ 200 = 20)
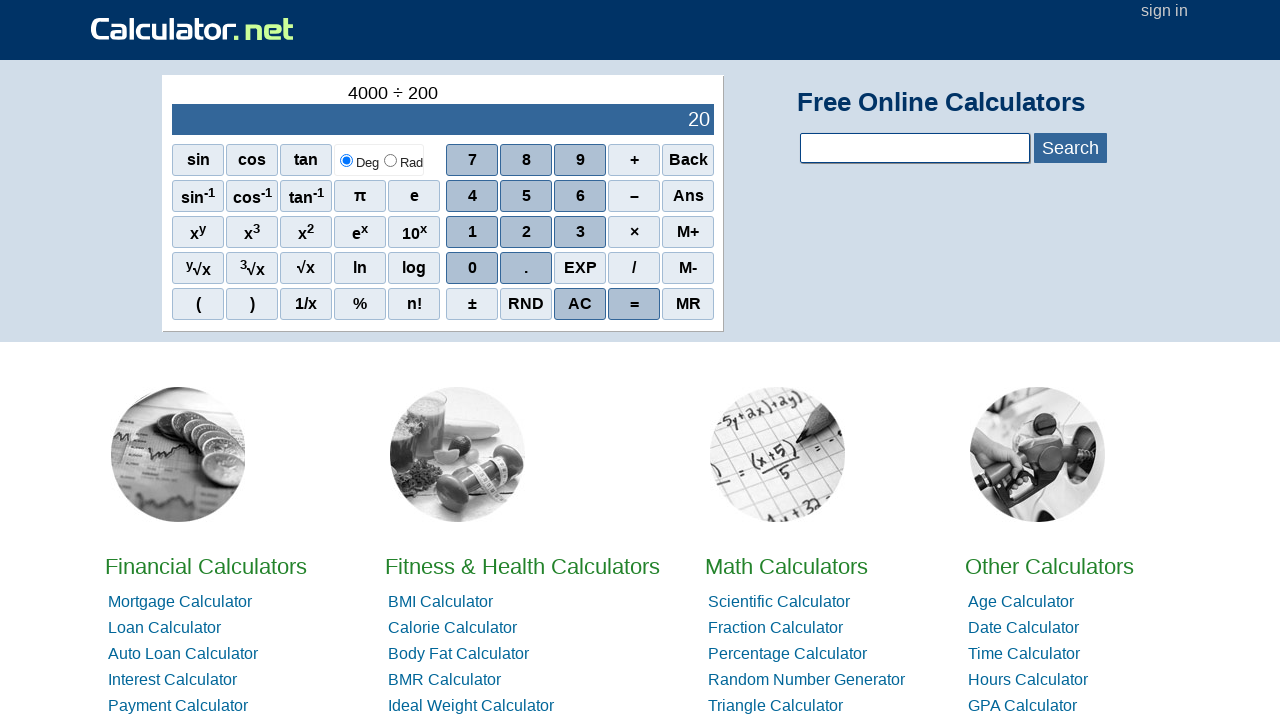

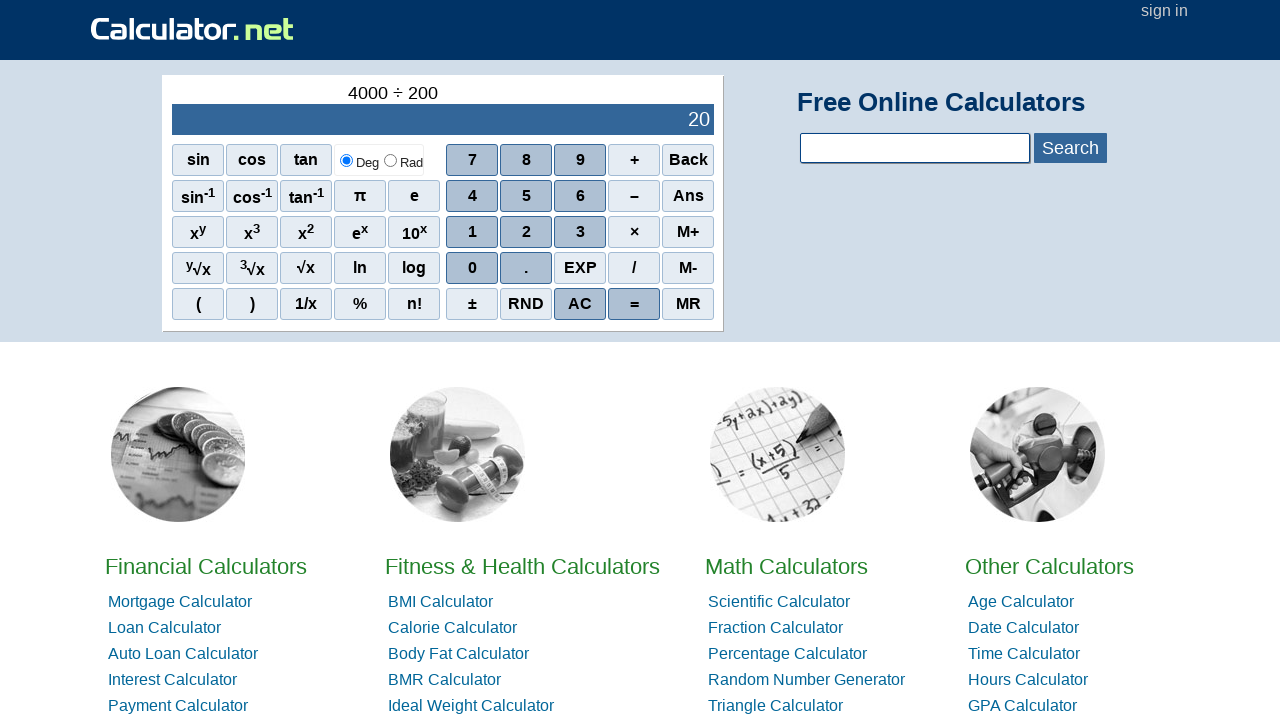